Tests date picker functionality by opening a calendar widget and selecting a past date (April 2nd) by navigating through months

Starting URL: https://testautomationpractice.blogspot.com/

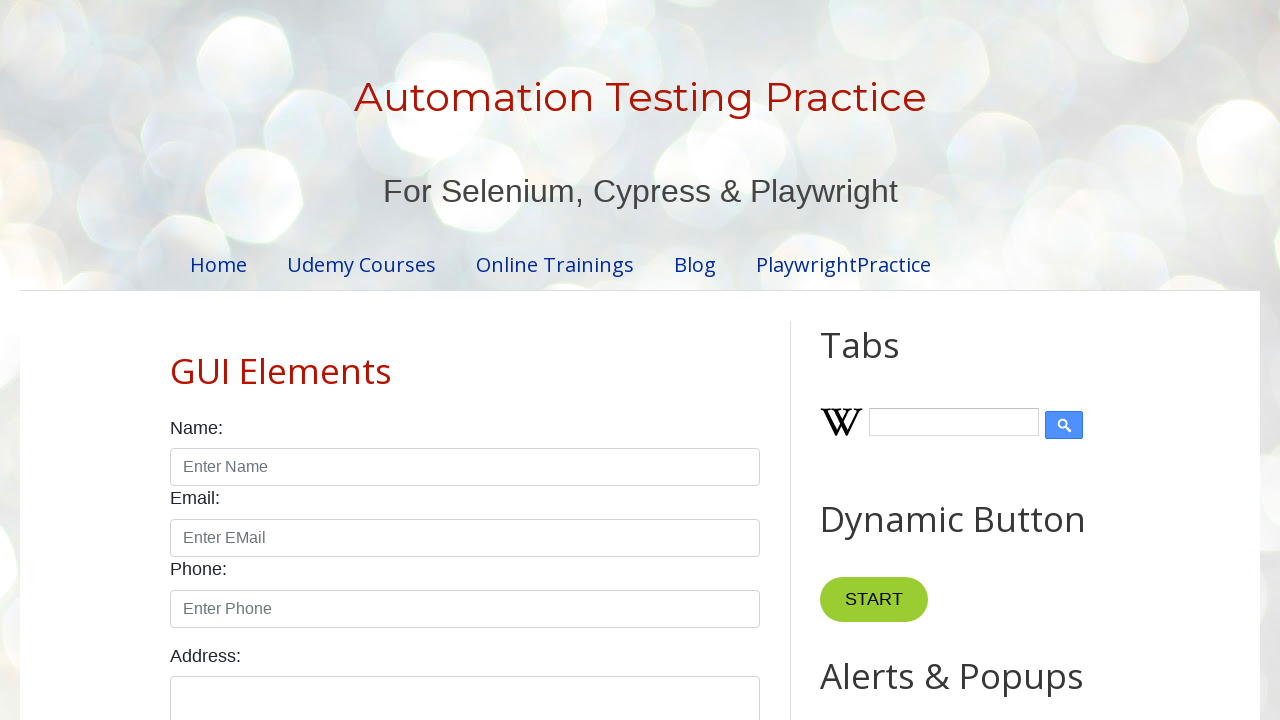

Clicked on the date picker input field to open calendar widget at (515, 360) on #datepicker
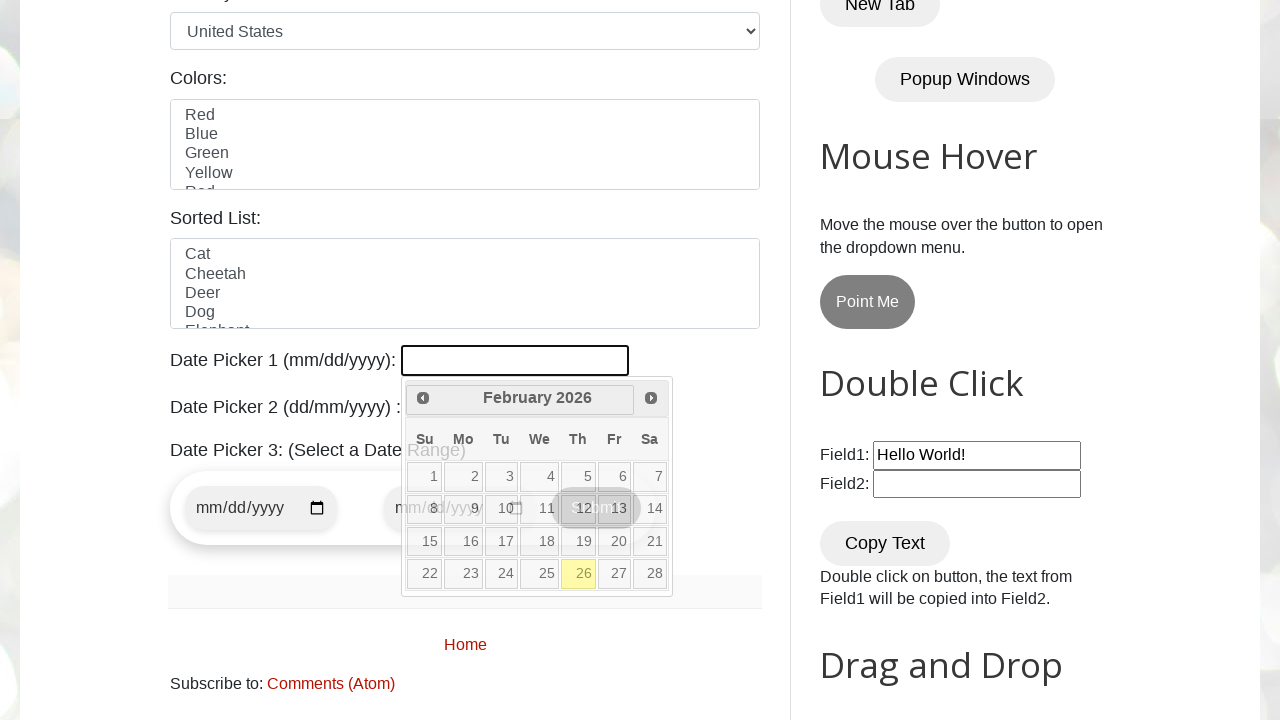

Retrieved current month text from calendar header
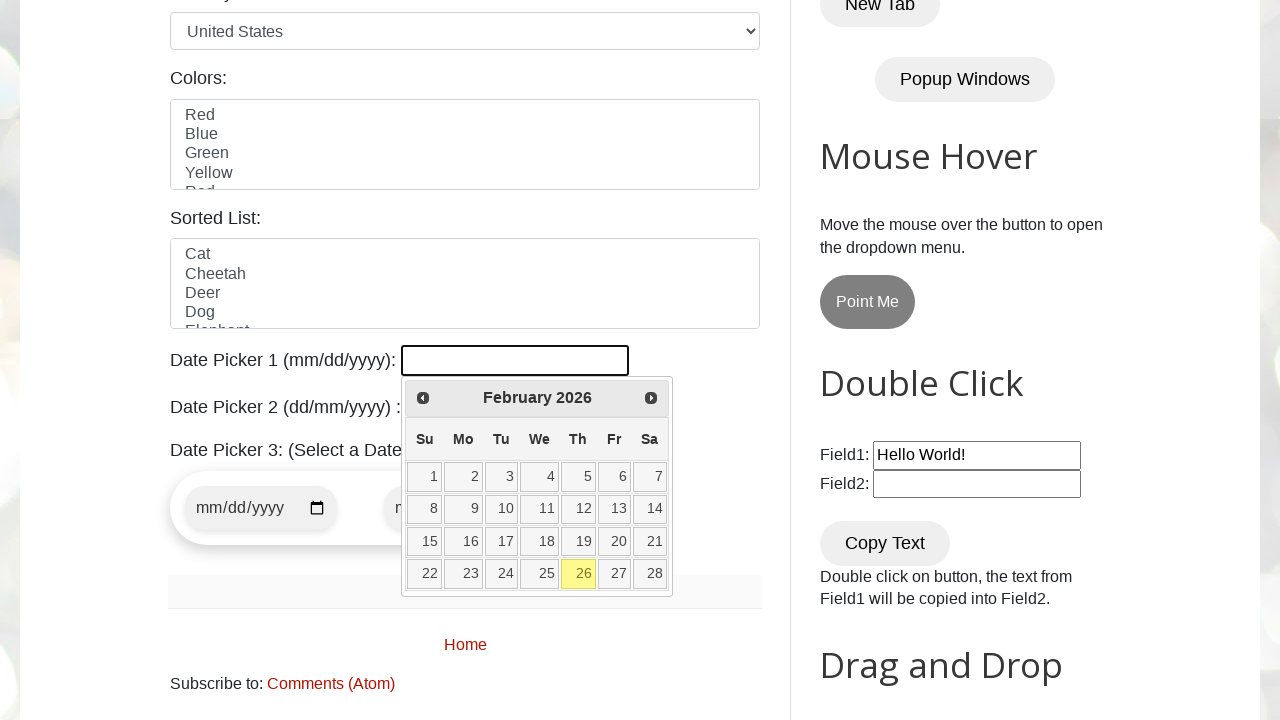

Checked calendar month: February
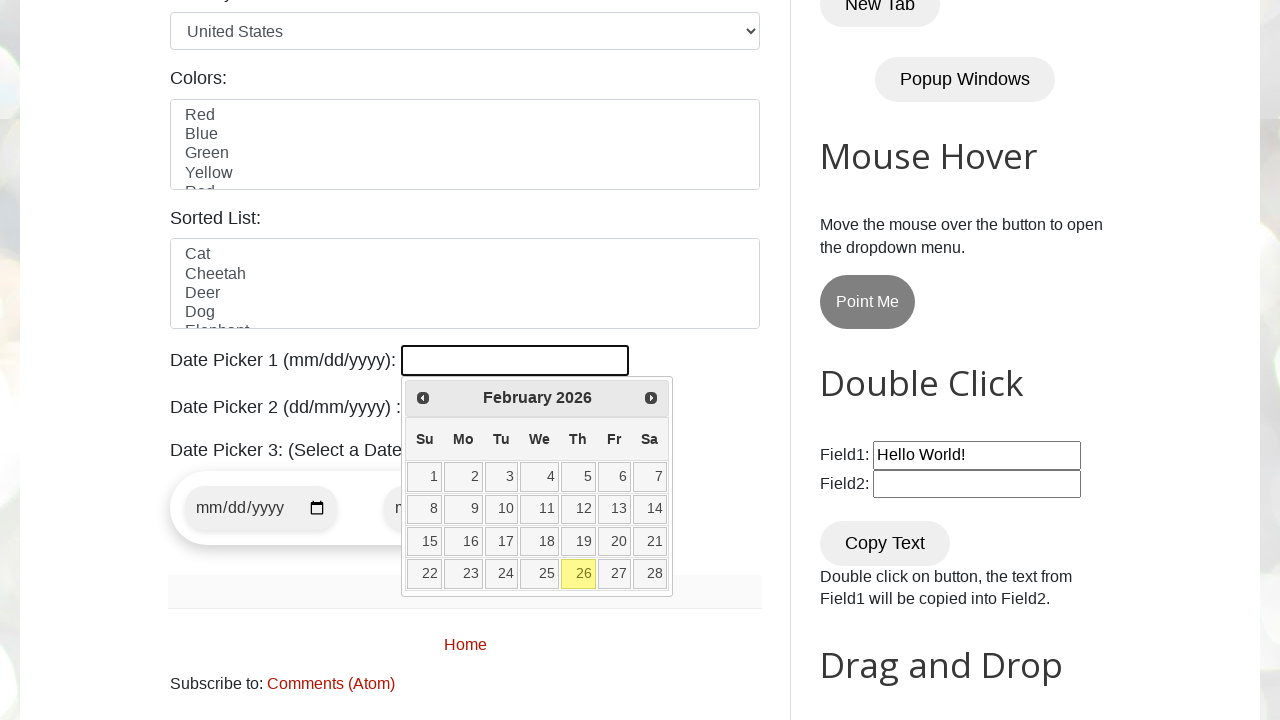

Clicked previous month arrow to navigate backwards at (423, 398) on #ui-datepicker-div > div > a:nth-child(1)
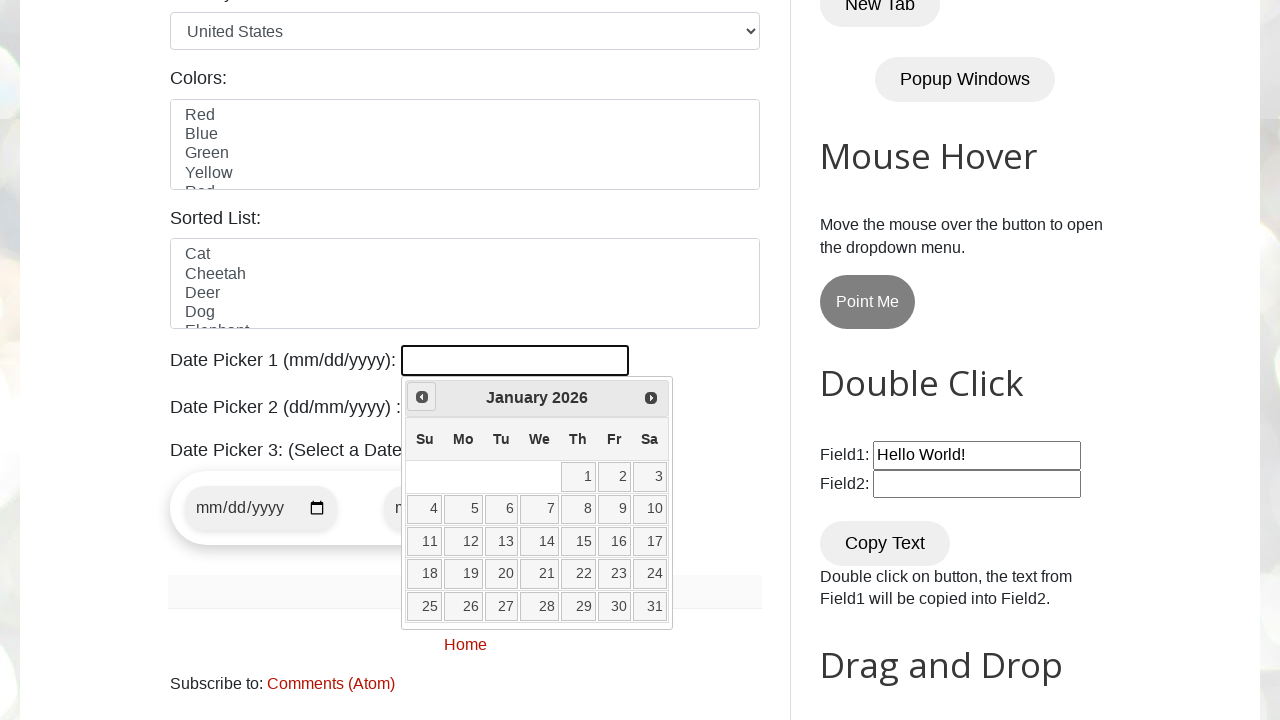

Checked calendar month: January
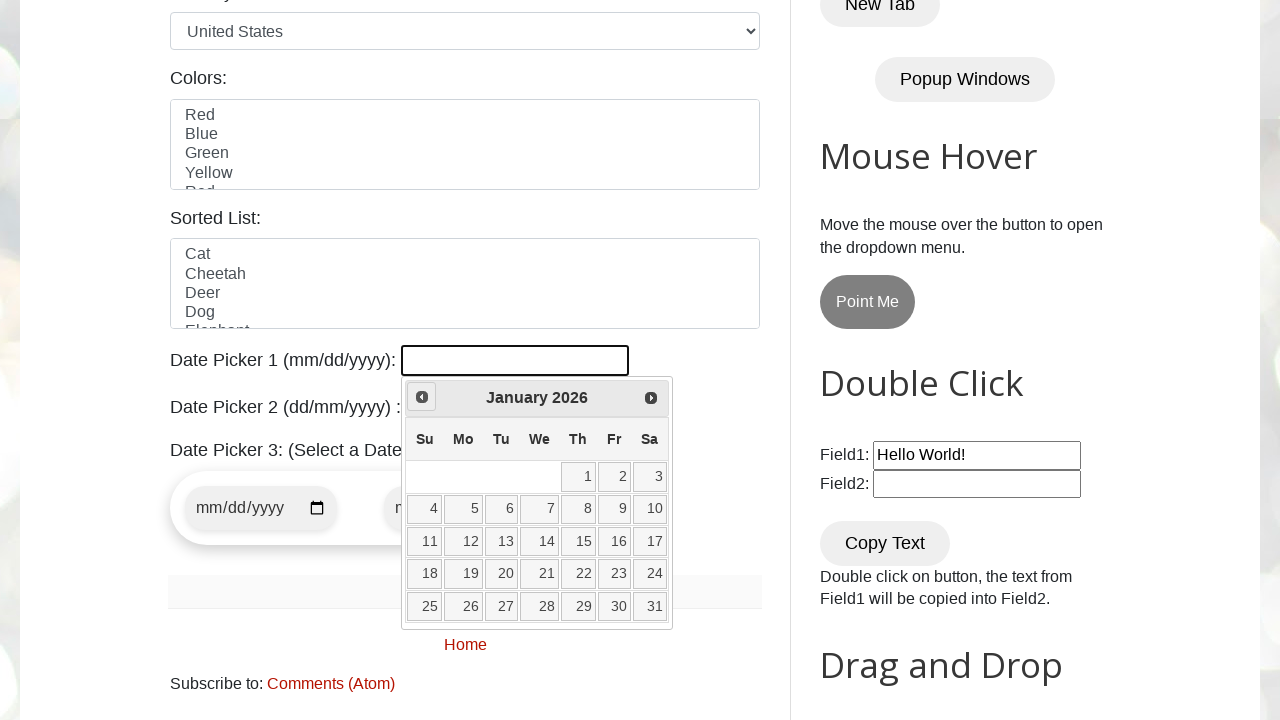

Clicked previous month arrow to navigate backwards at (422, 397) on #ui-datepicker-div > div > a:nth-child(1)
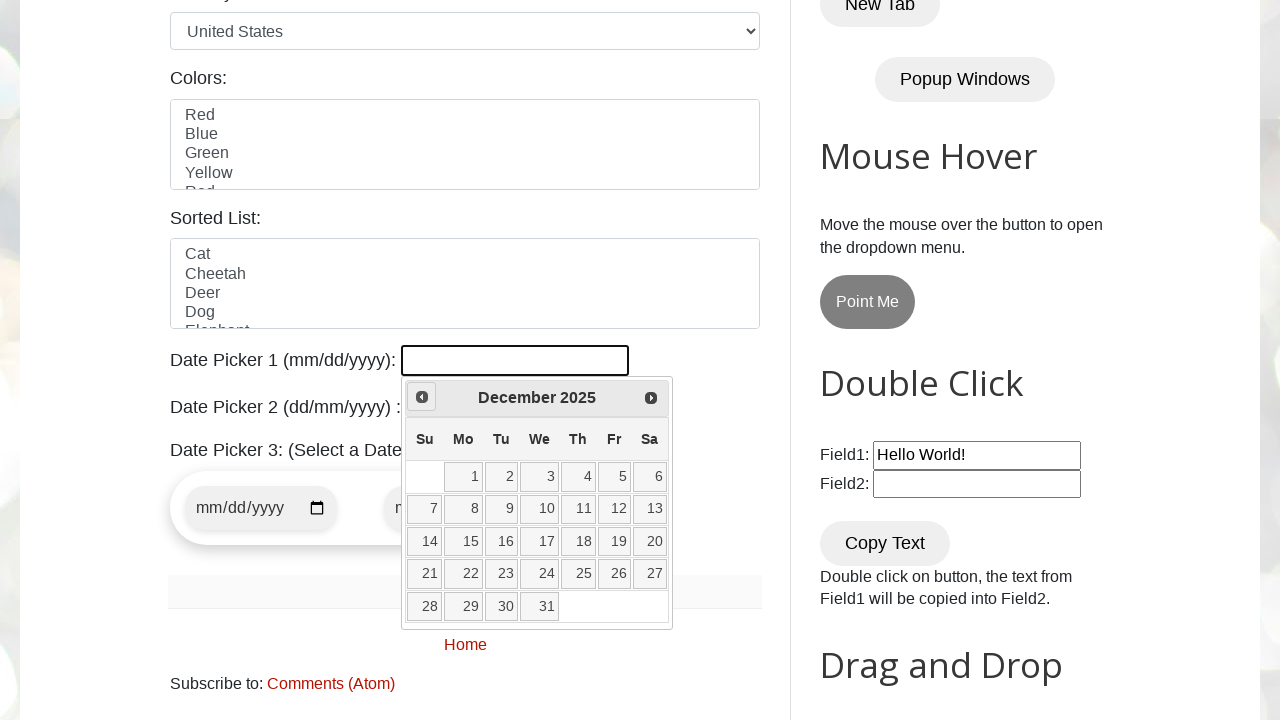

Checked calendar month: December
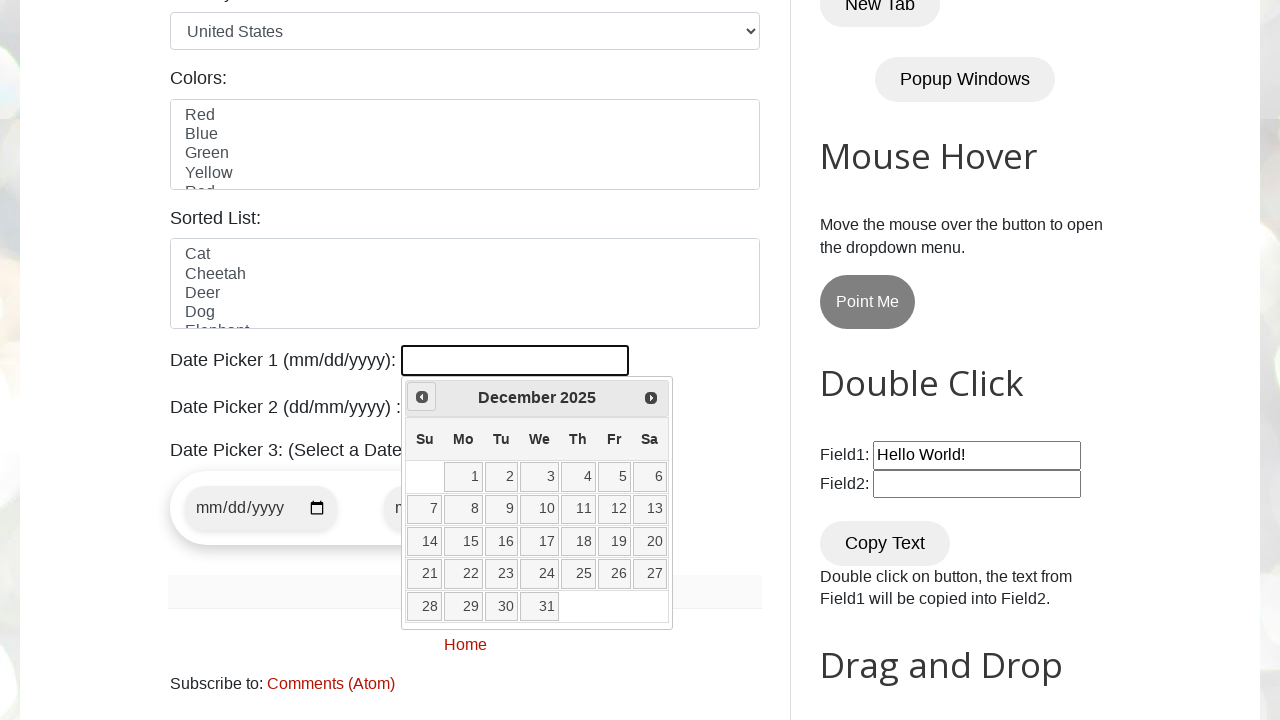

Clicked previous month arrow to navigate backwards at (422, 397) on #ui-datepicker-div > div > a:nth-child(1)
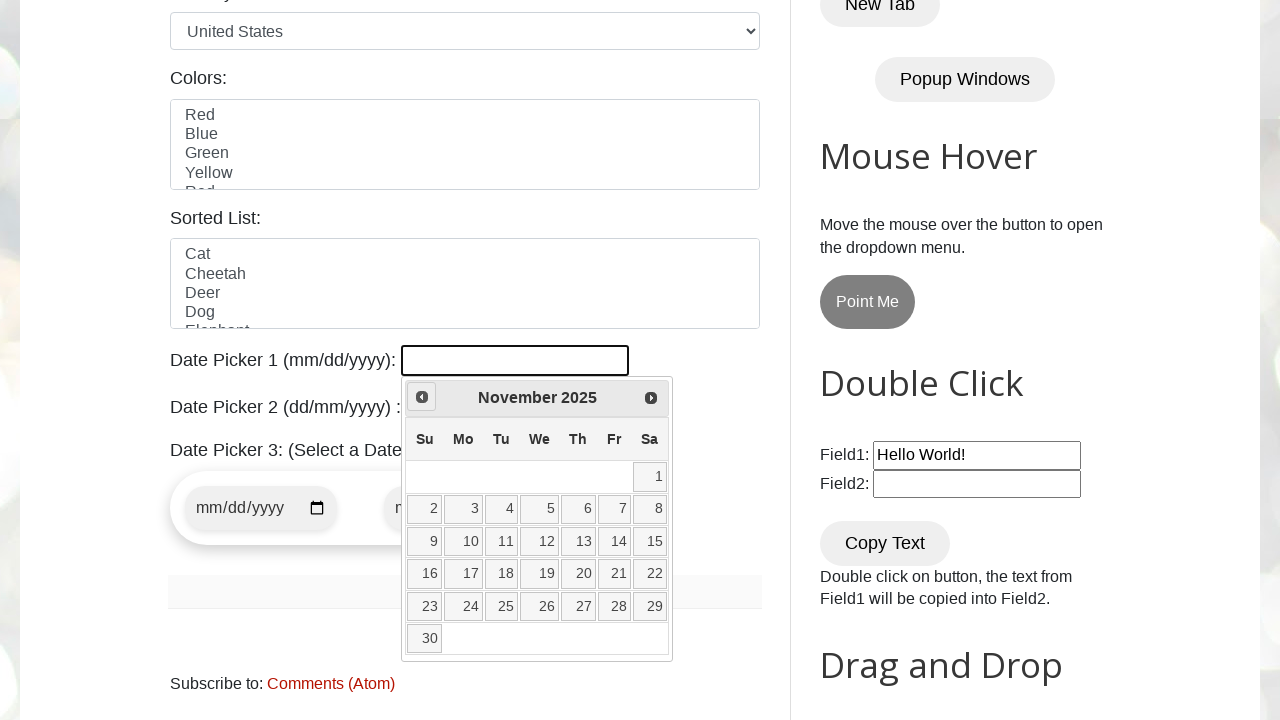

Checked calendar month: November
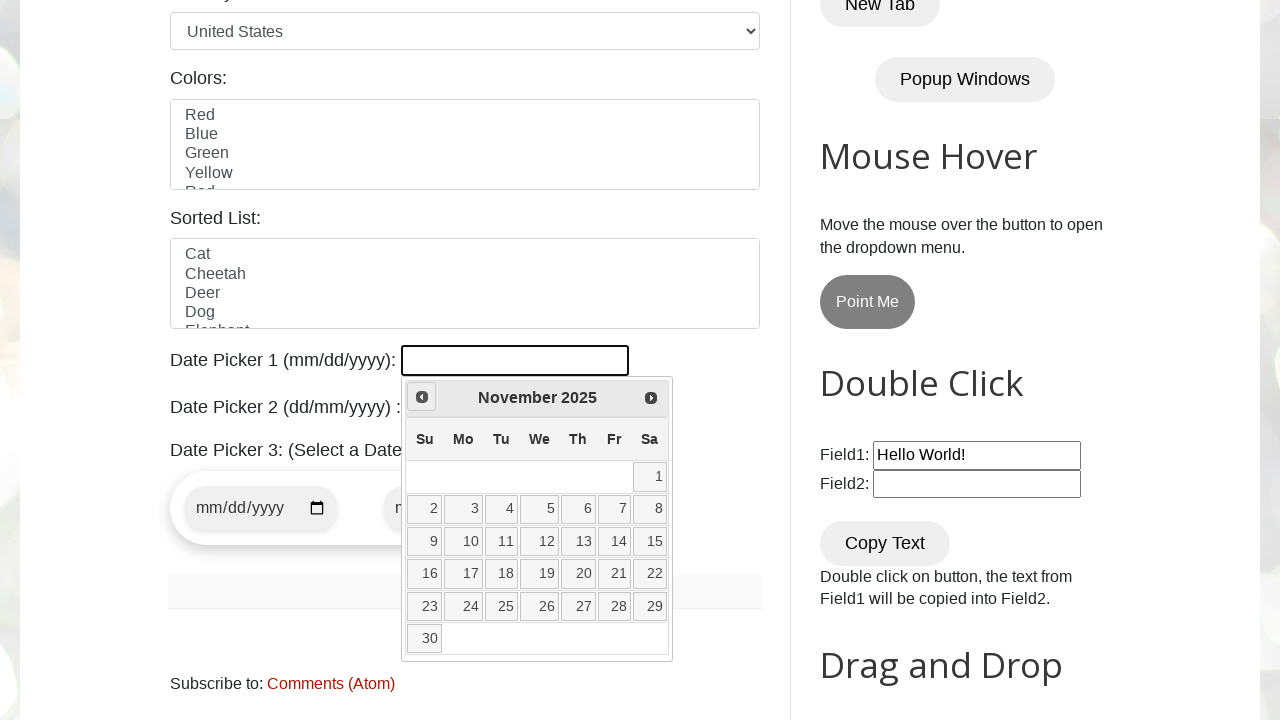

Clicked previous month arrow to navigate backwards at (422, 397) on #ui-datepicker-div > div > a:nth-child(1)
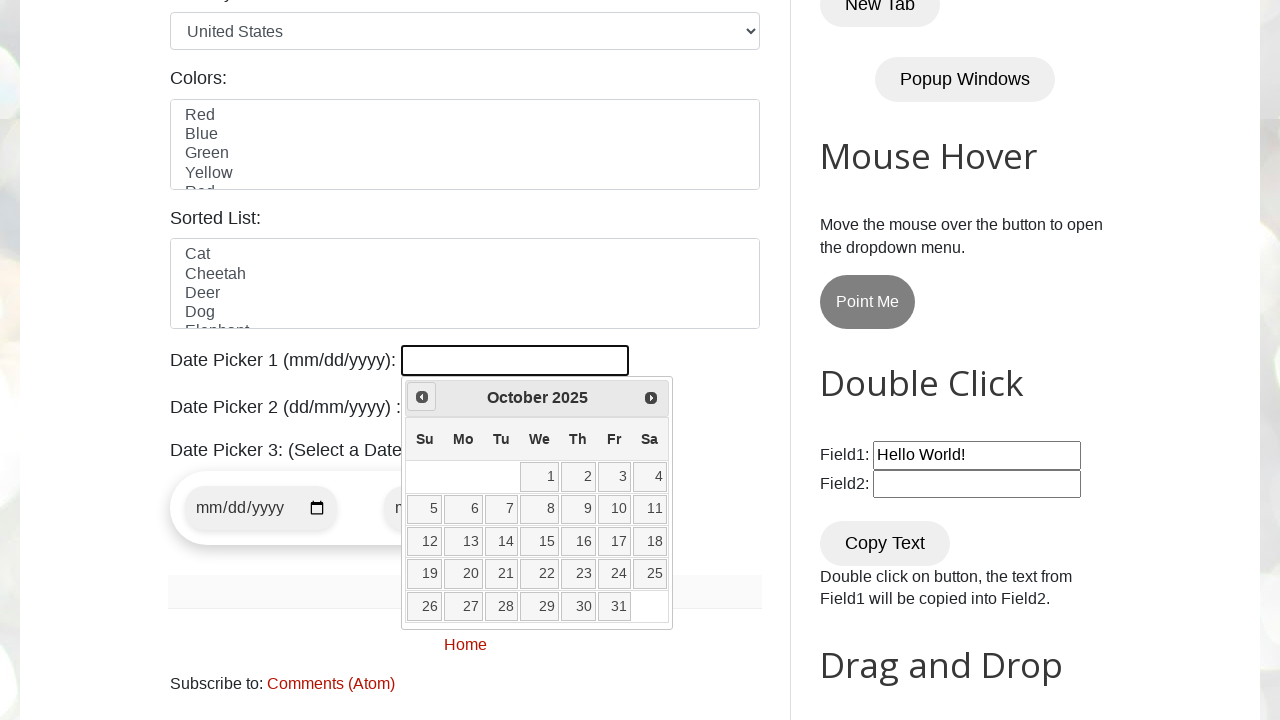

Checked calendar month: October
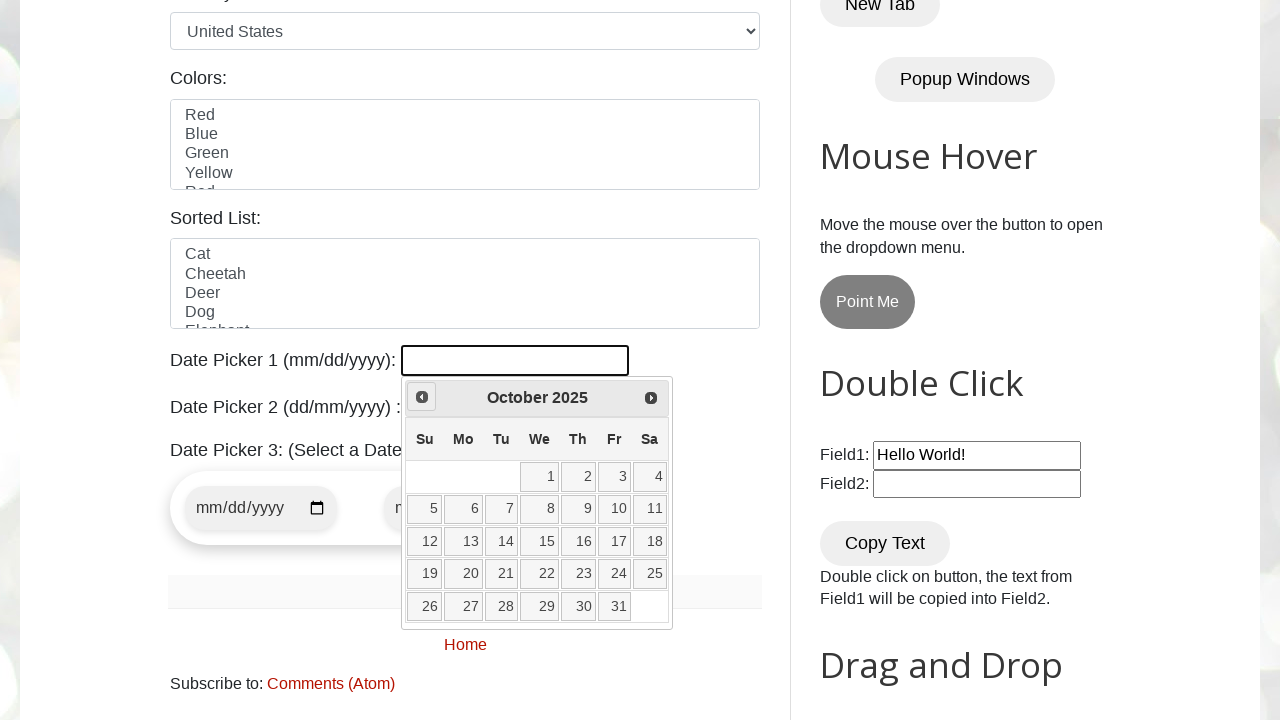

Clicked previous month arrow to navigate backwards at (422, 397) on #ui-datepicker-div > div > a:nth-child(1)
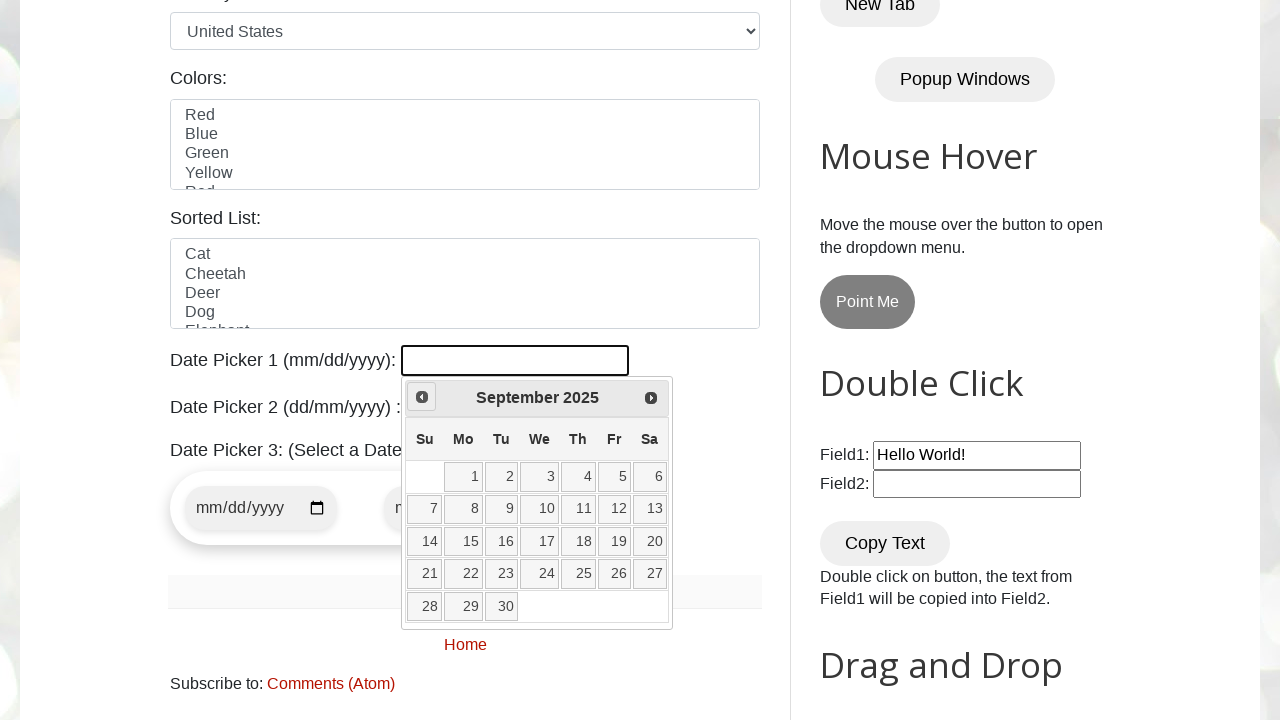

Checked calendar month: September
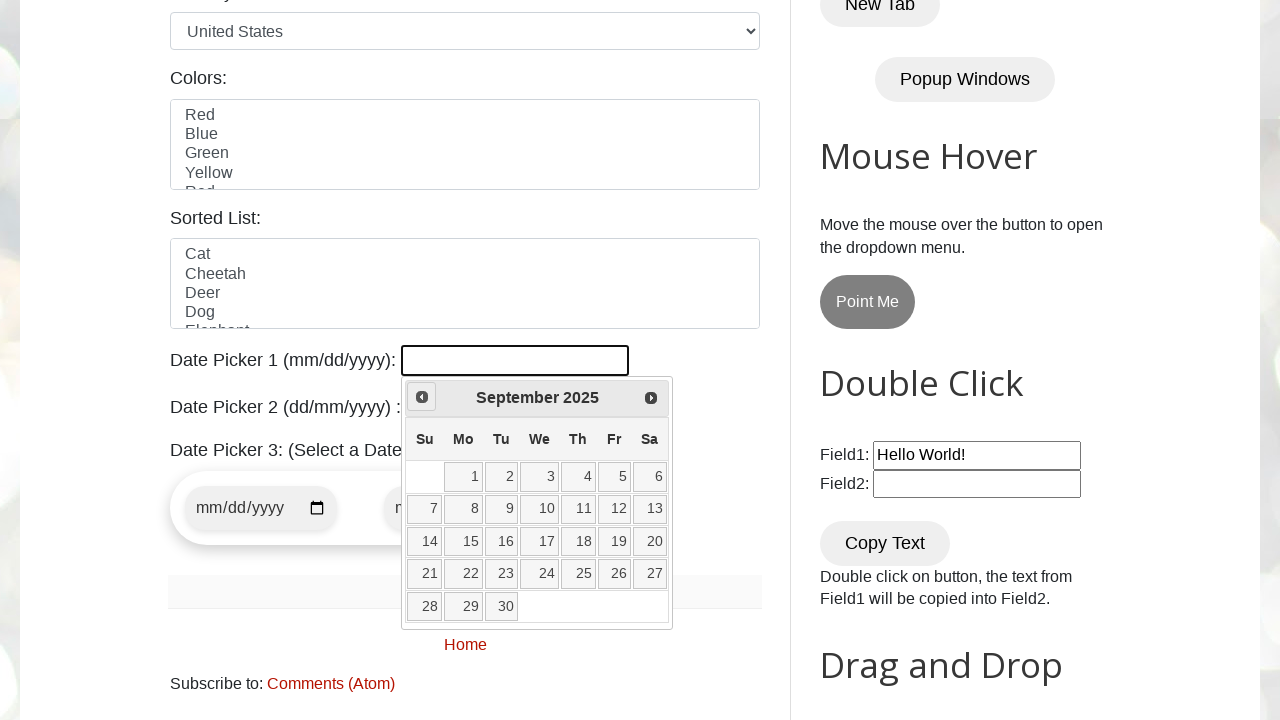

Clicked previous month arrow to navigate backwards at (422, 397) on #ui-datepicker-div > div > a:nth-child(1)
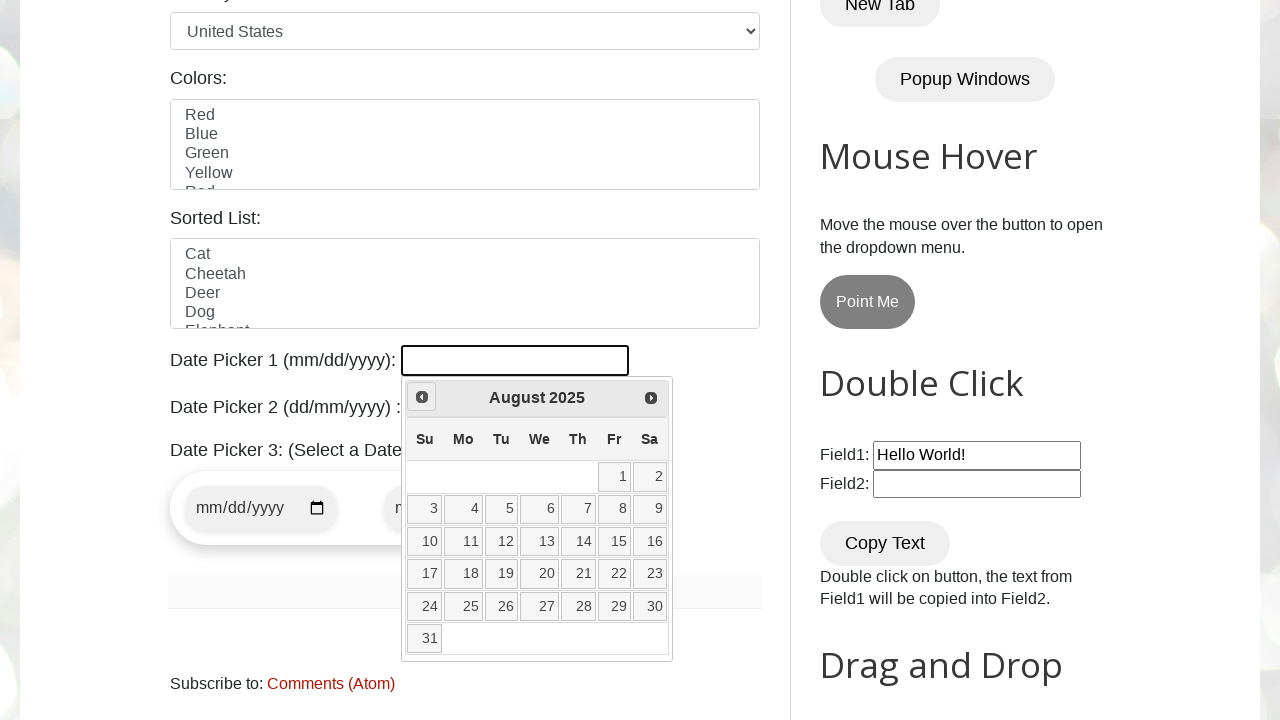

Checked calendar month: August
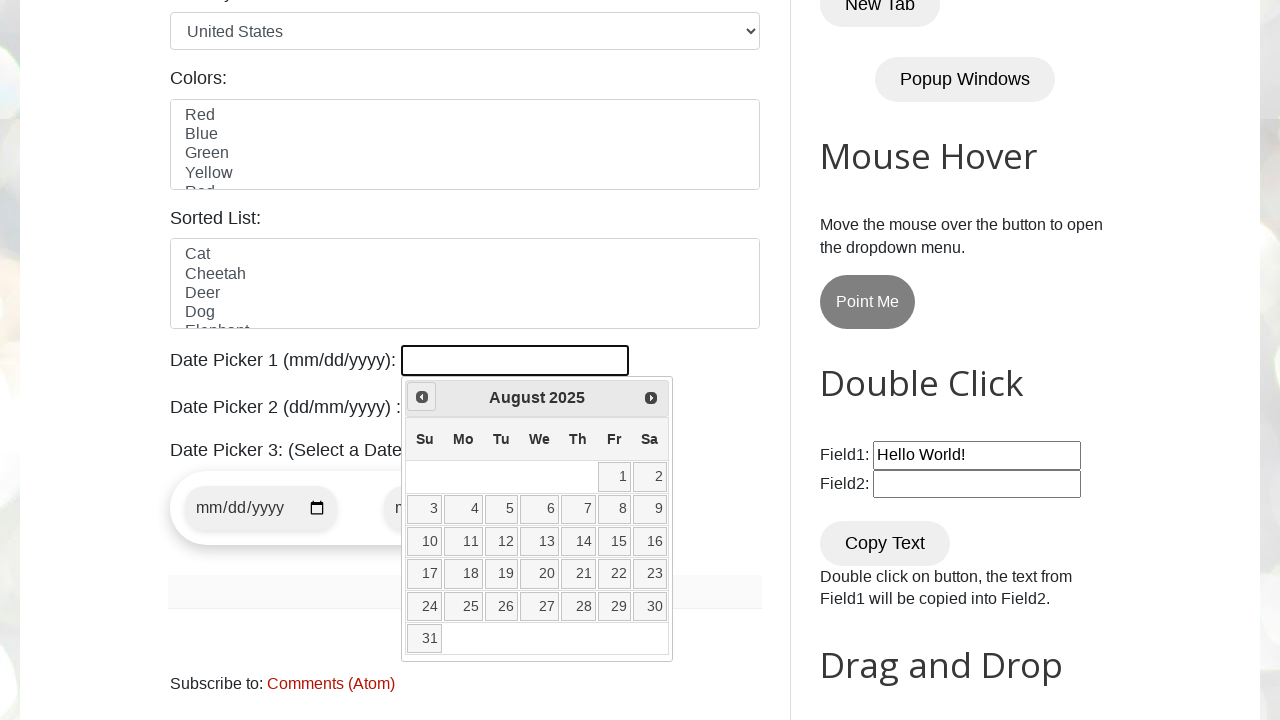

Clicked previous month arrow to navigate backwards at (422, 397) on #ui-datepicker-div > div > a:nth-child(1)
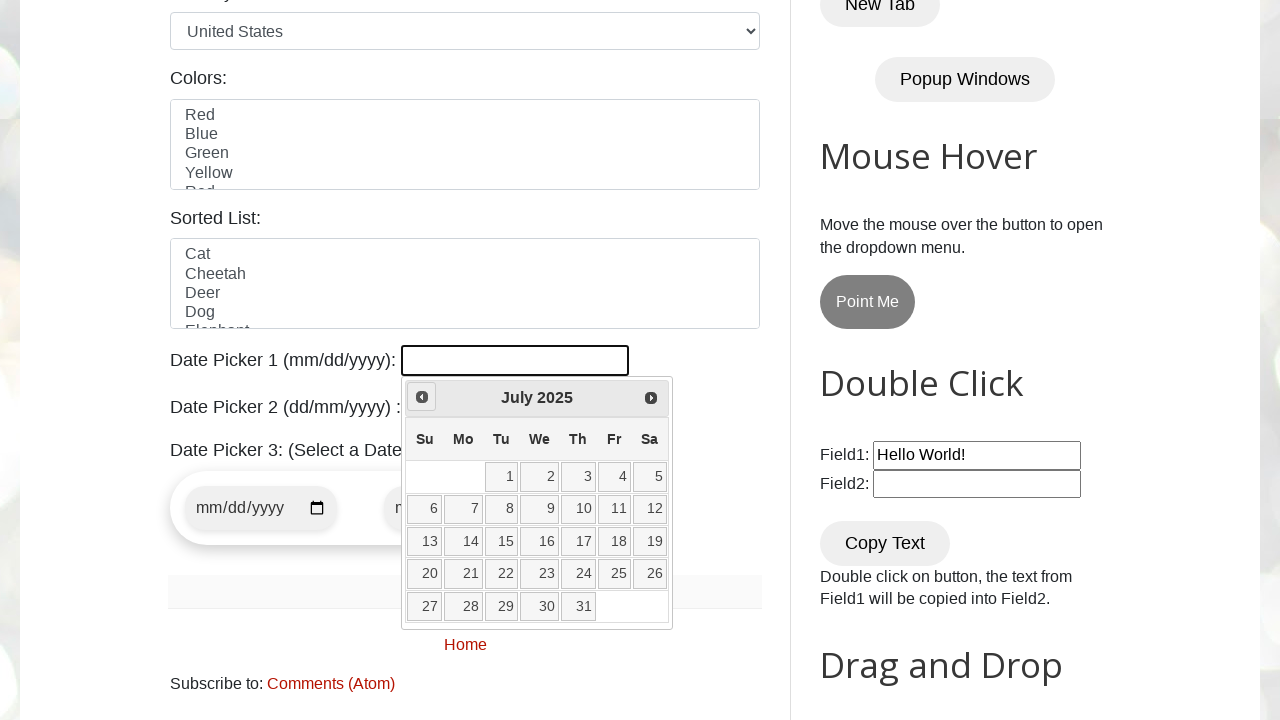

Checked calendar month: July
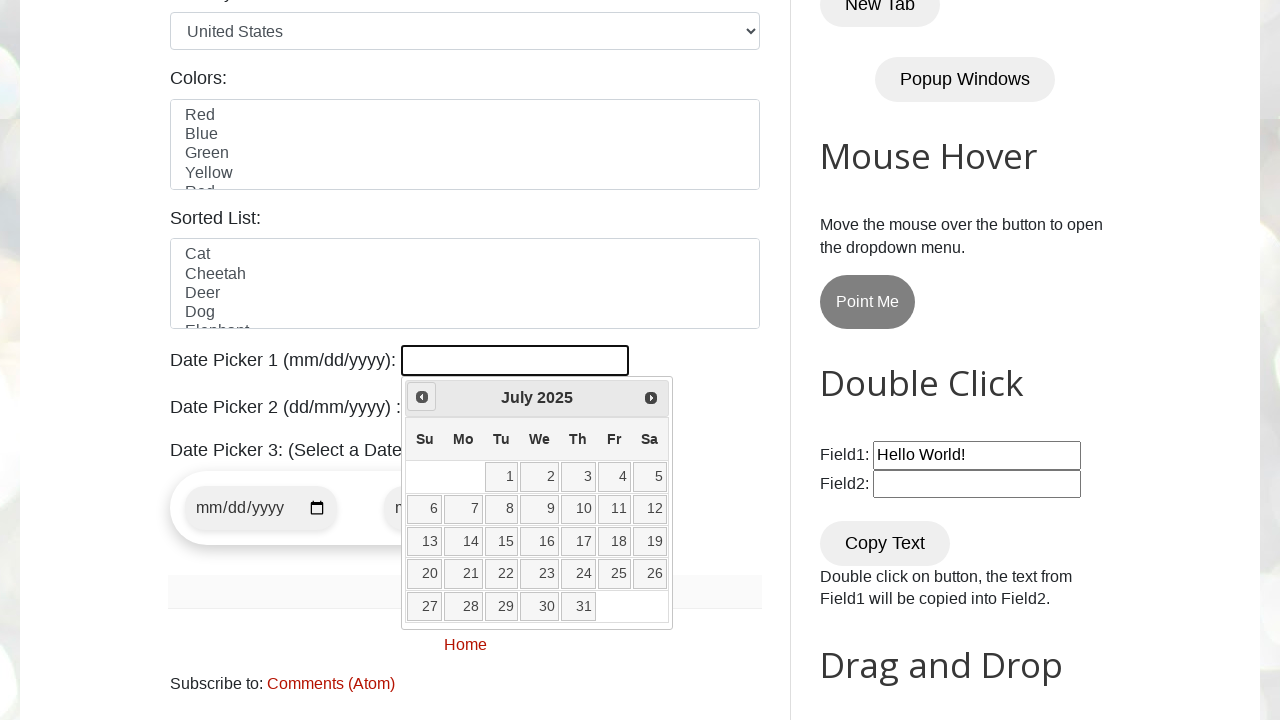

Clicked previous month arrow to navigate backwards at (422, 397) on #ui-datepicker-div > div > a:nth-child(1)
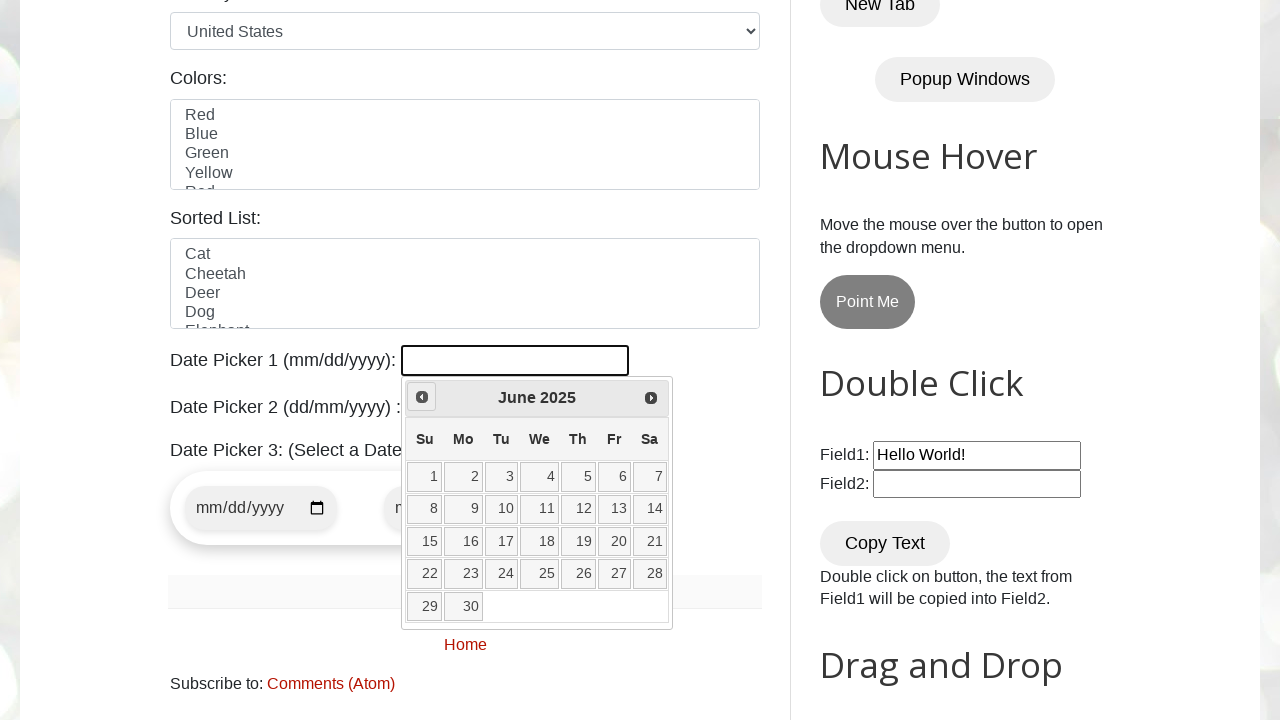

Checked calendar month: June
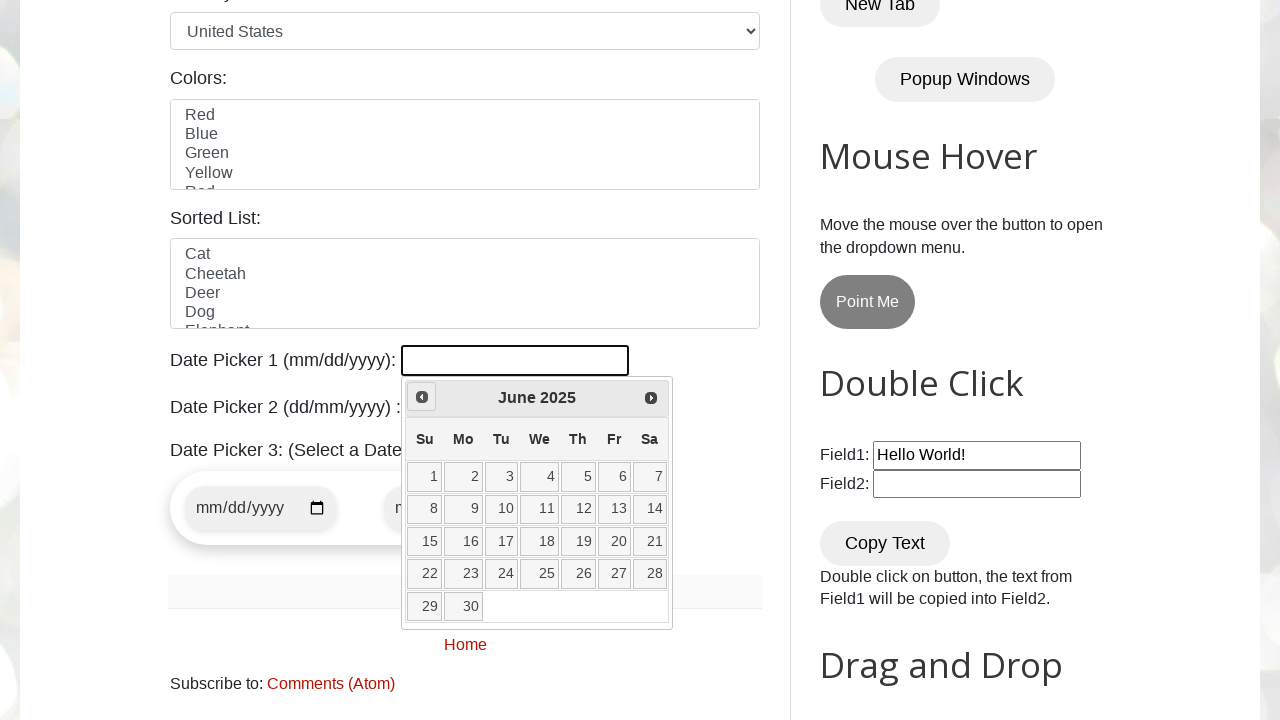

Clicked previous month arrow to navigate backwards at (422, 397) on #ui-datepicker-div > div > a:nth-child(1)
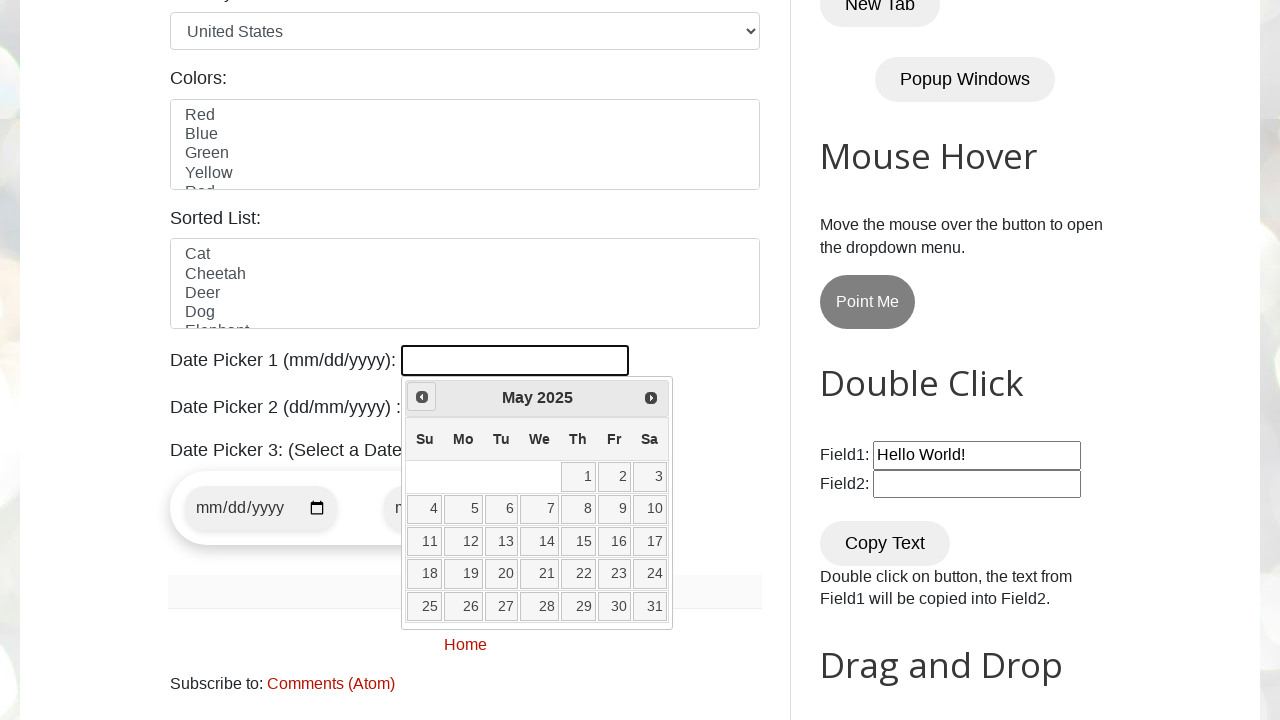

Checked calendar month: May
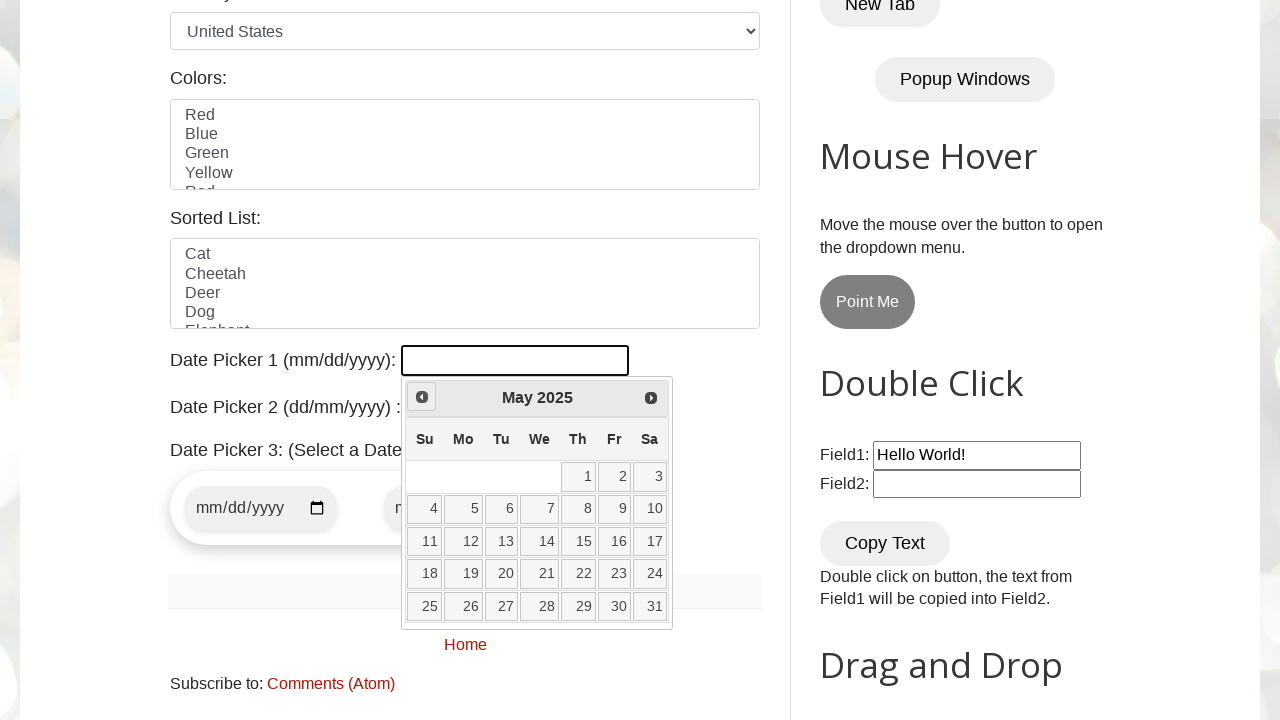

Clicked previous month arrow to navigate backwards at (422, 397) on #ui-datepicker-div > div > a:nth-child(1)
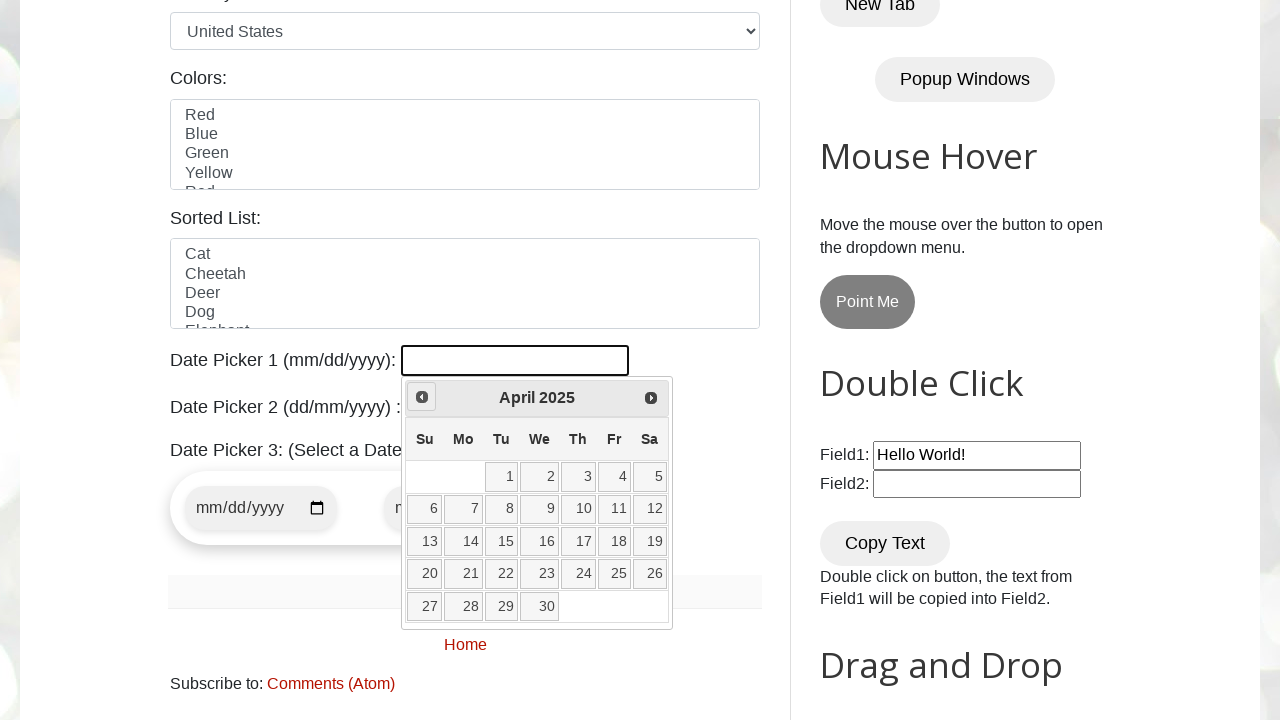

Checked calendar month: April
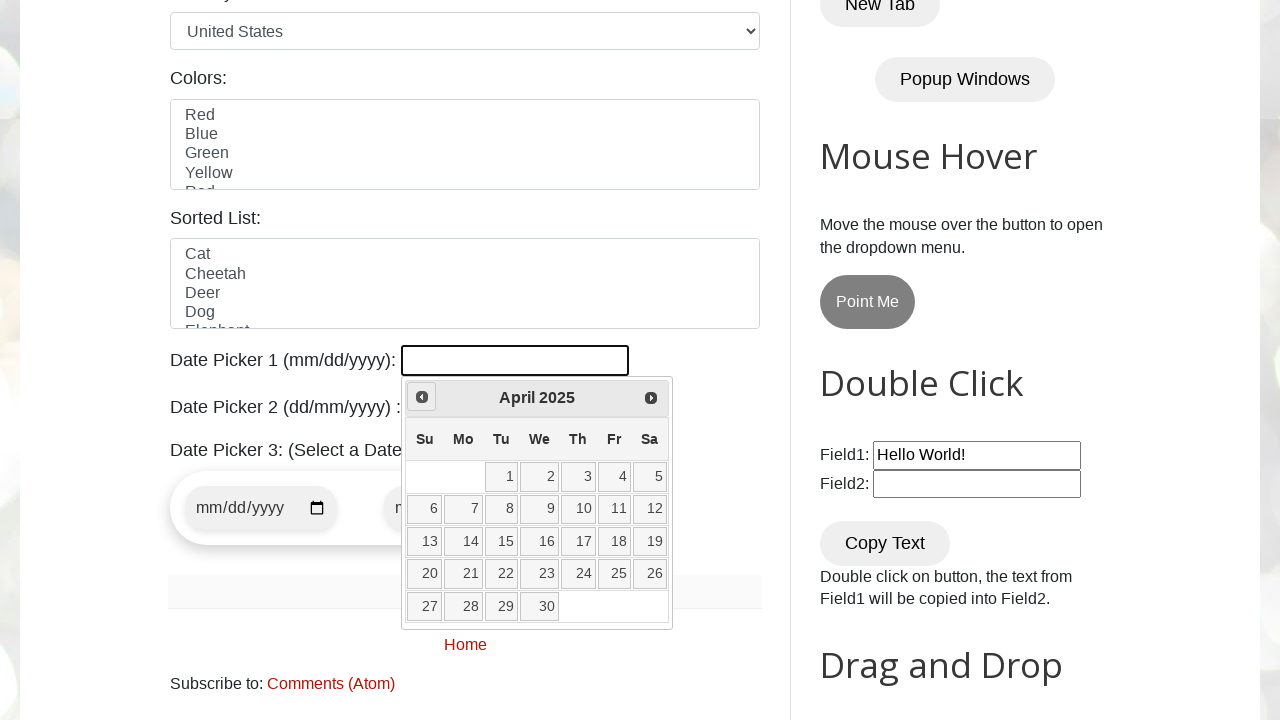

Selected April 2nd from the calendar at (456, 361) on a:text('2')
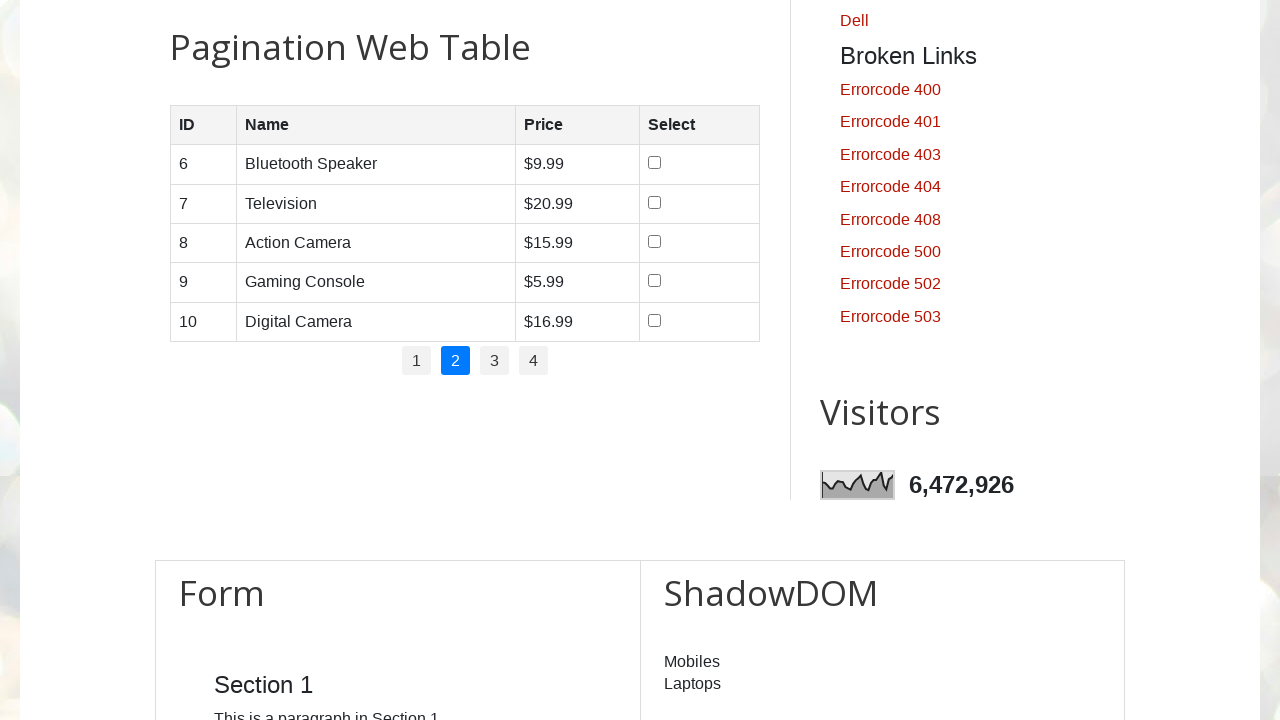

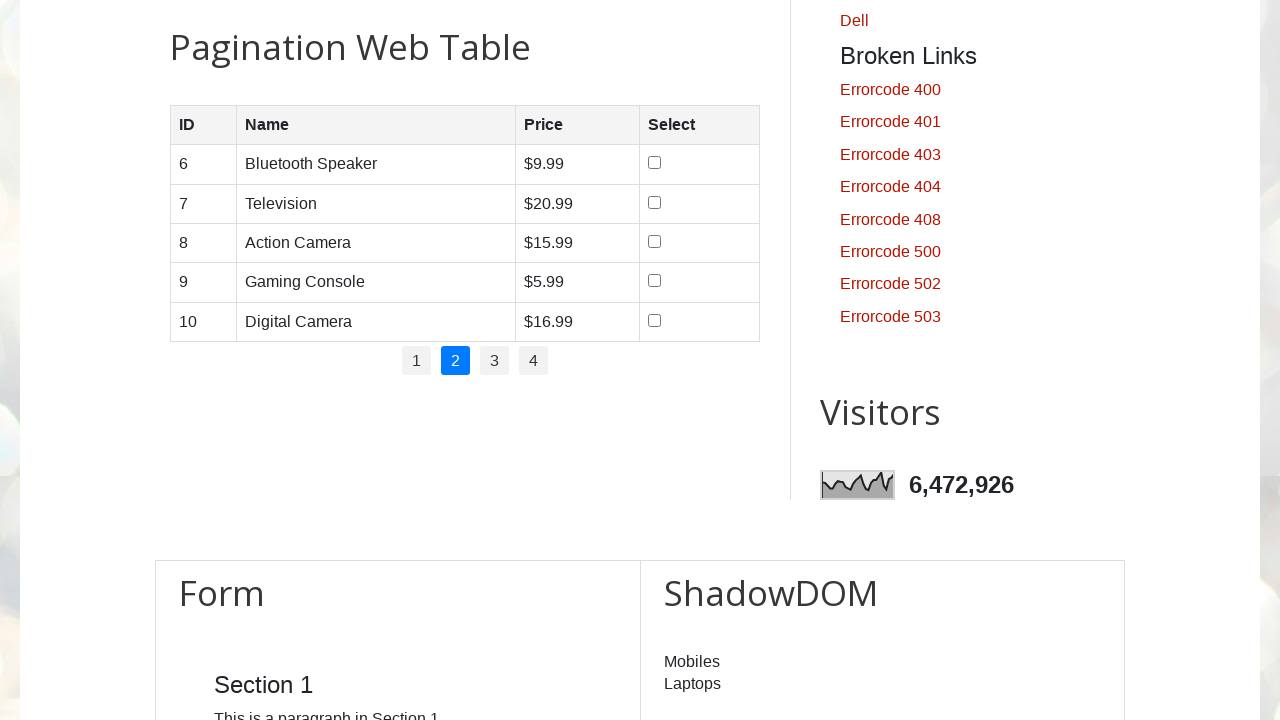